Tests the add/remove element functionality by clicking to add an element, verifying it appears, then clicking delete and verifying it disappears

Starting URL: https://the-internet.herokuapp.com/

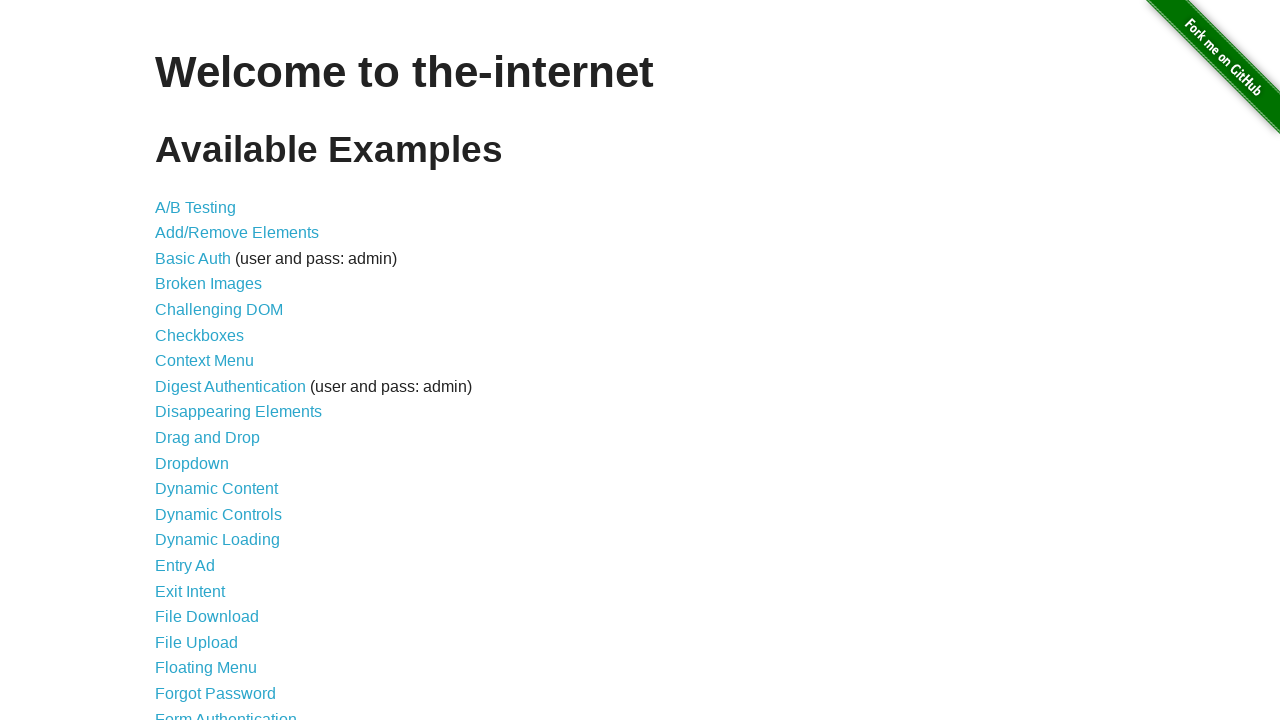

Clicked on Add/Remove Elements link from the index page at (237, 233) on a[href='/add_remove_elements/']
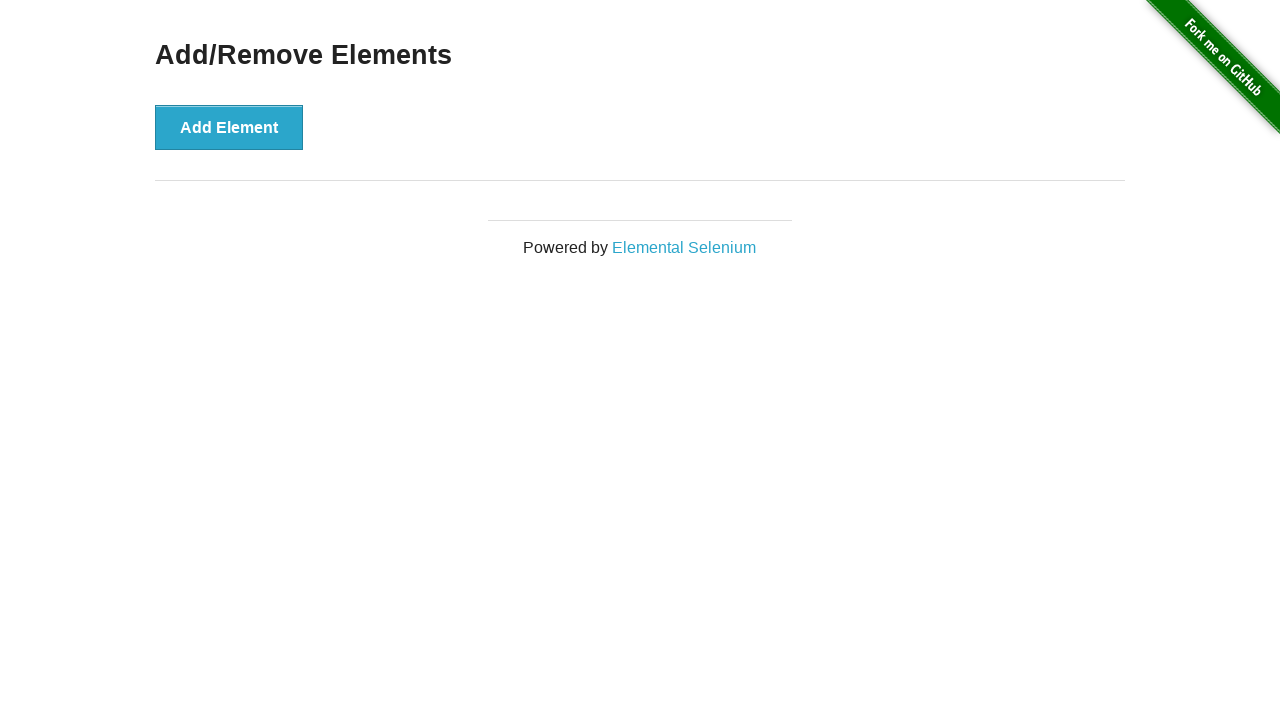

Clicked the Add Element button to add a new element at (229, 127) on button[onclick='addElement()']
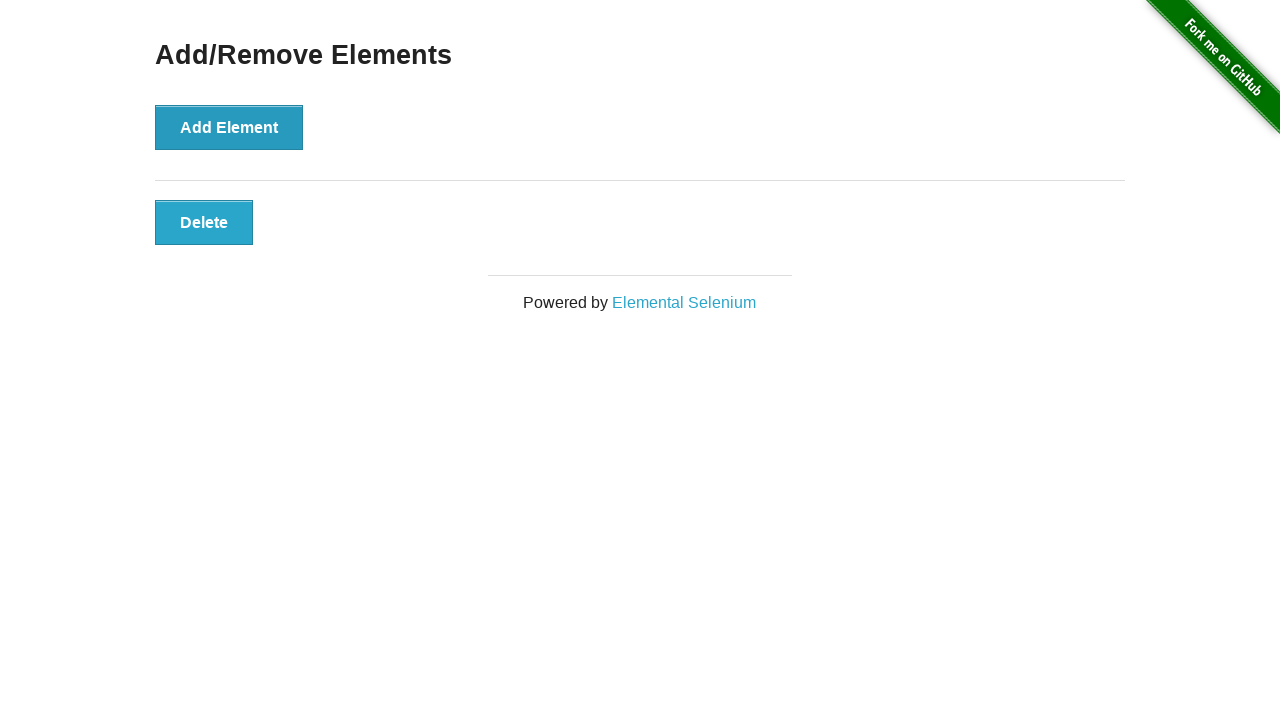

Verified the delete button appears
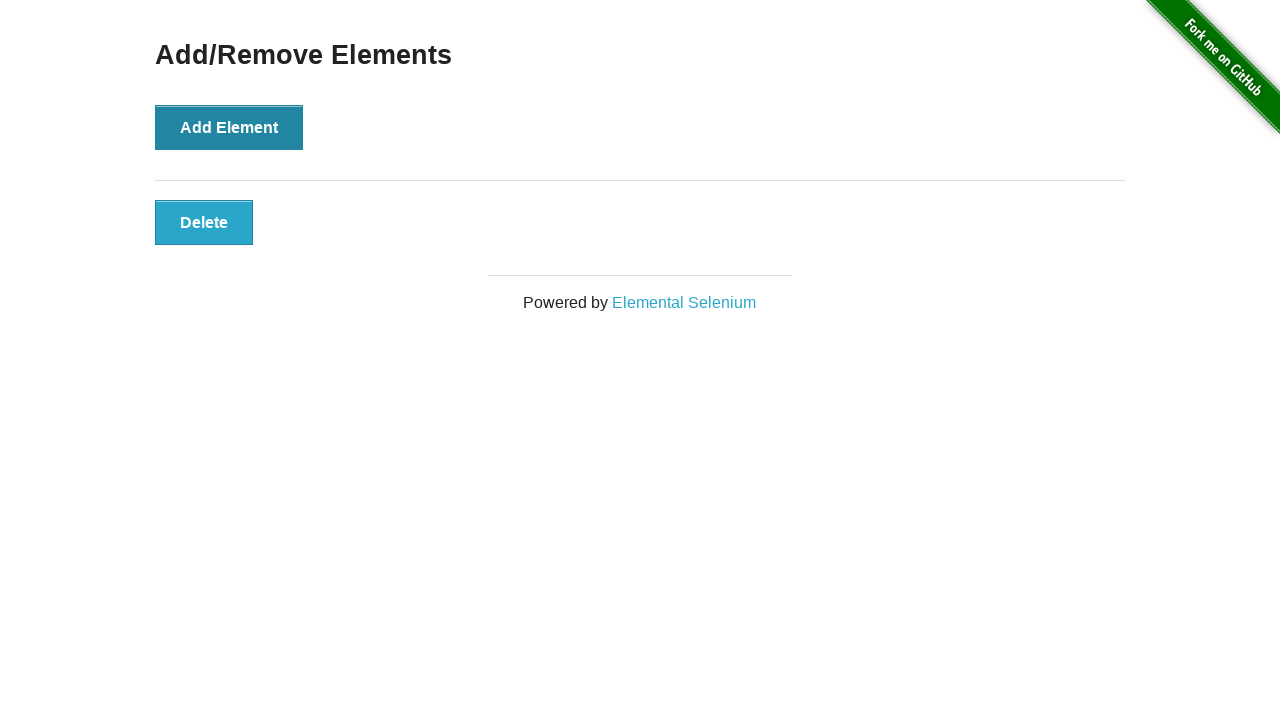

Clicked the delete button to remove the element at (204, 222) on button.added-manually
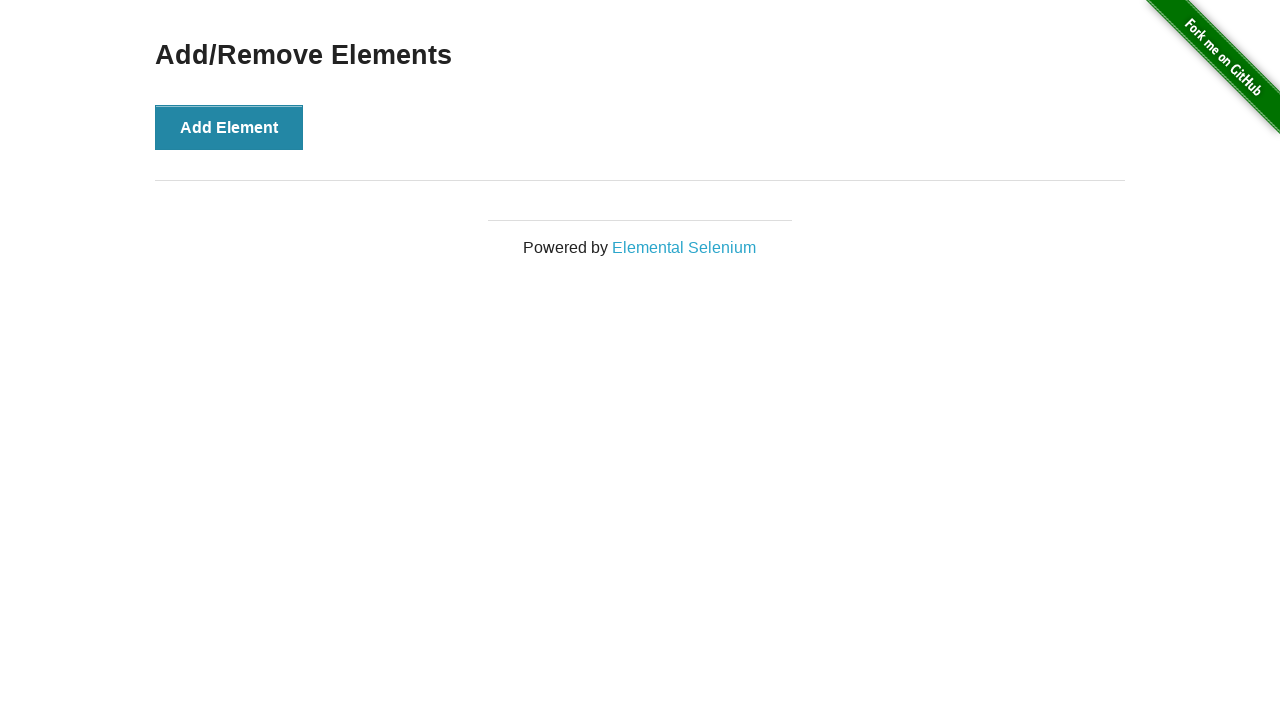

Verified the element is removed
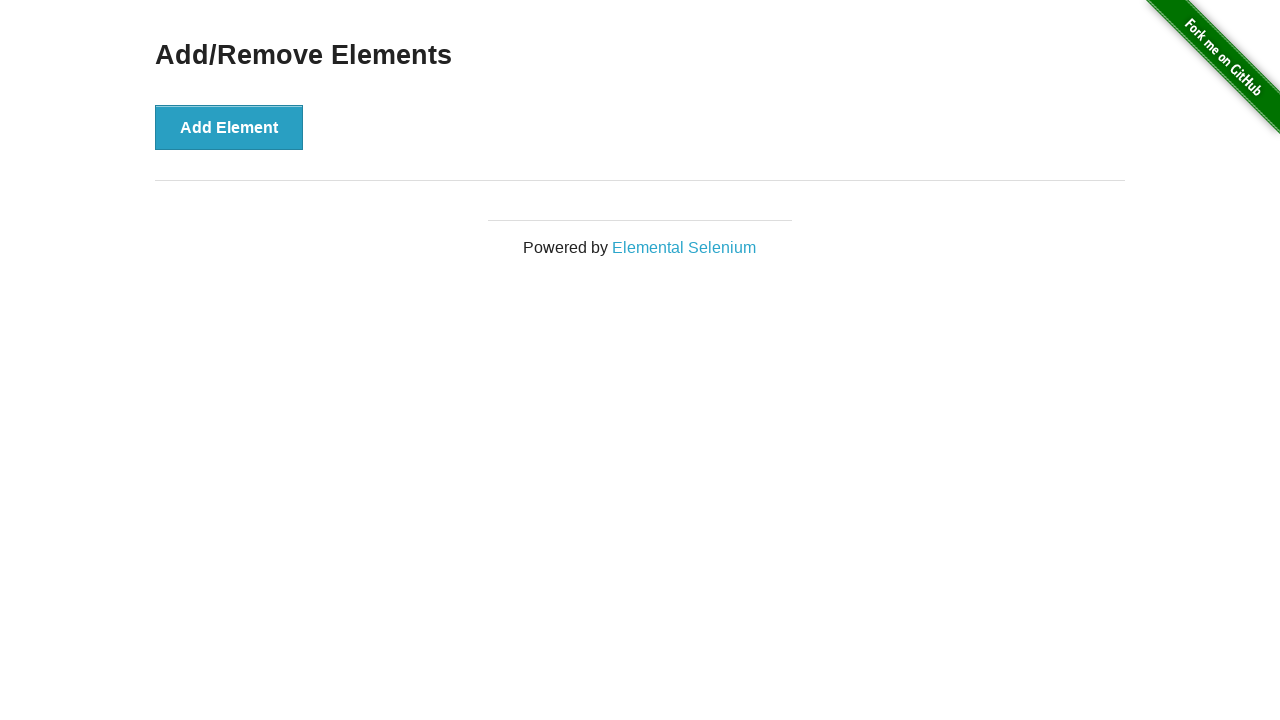

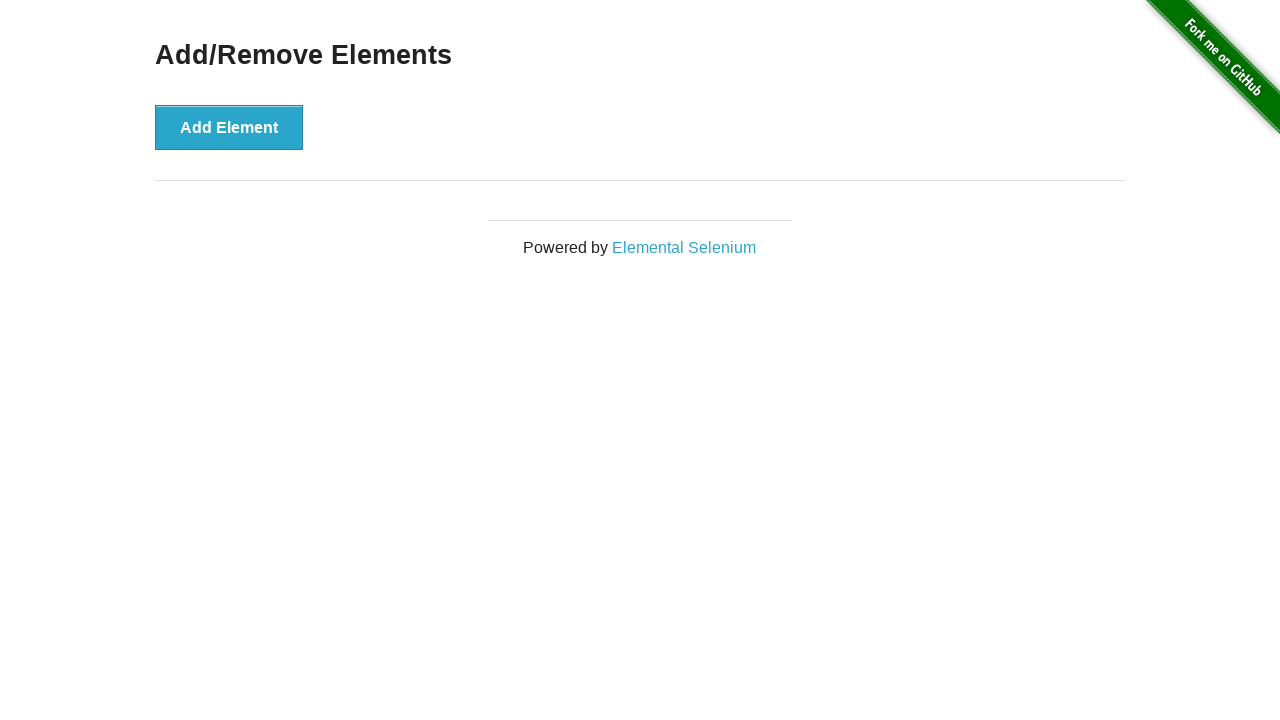